Tests the subtraction functionality of a calculator by entering two numbers and clicking the subtract button, then verifying the result

Starting URL: http://antoniotrindade.com.br/treinoautomacao/desafiosoma.html

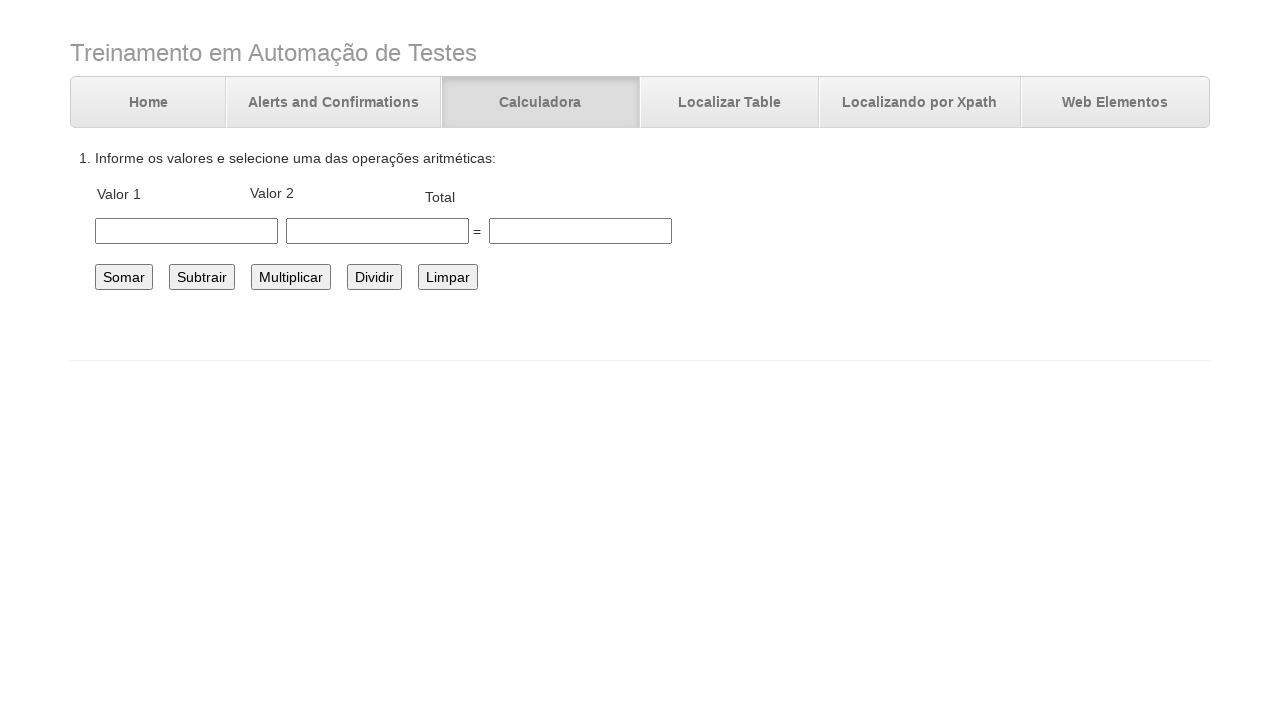

Entered first number 20.0 in the number1 field on #number1
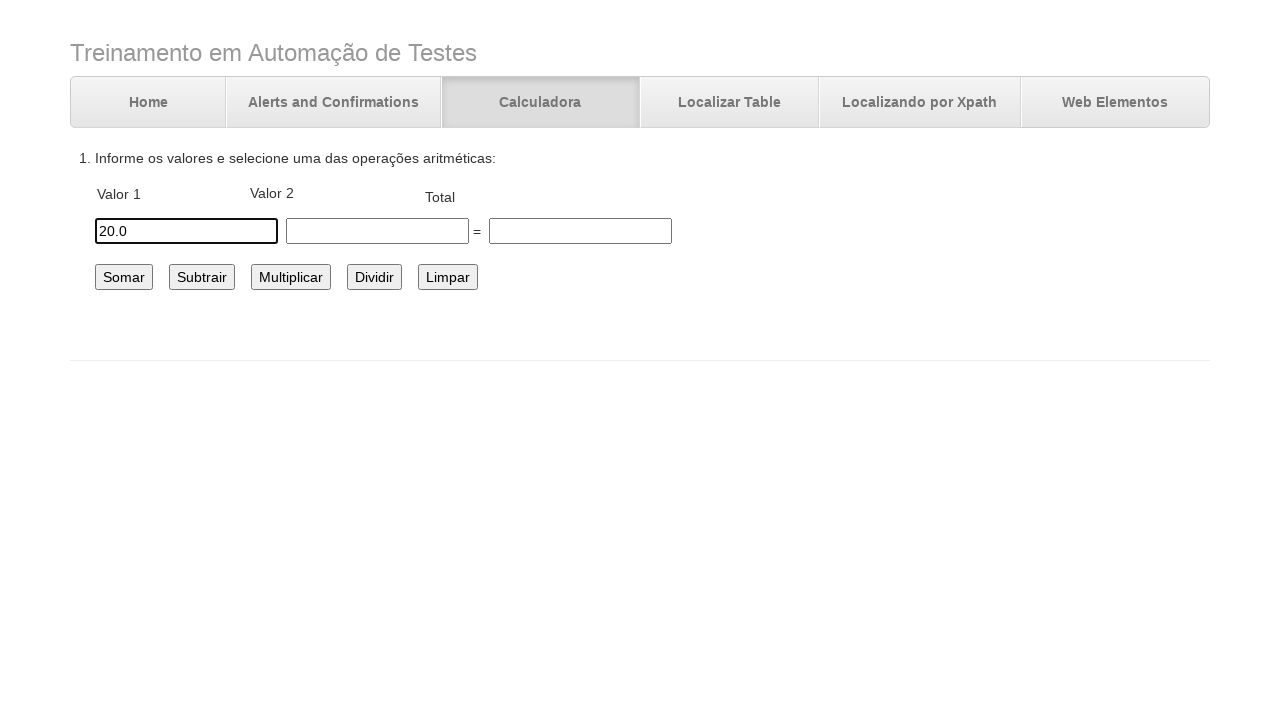

Entered second number 3.5 in the number2 field on #number2
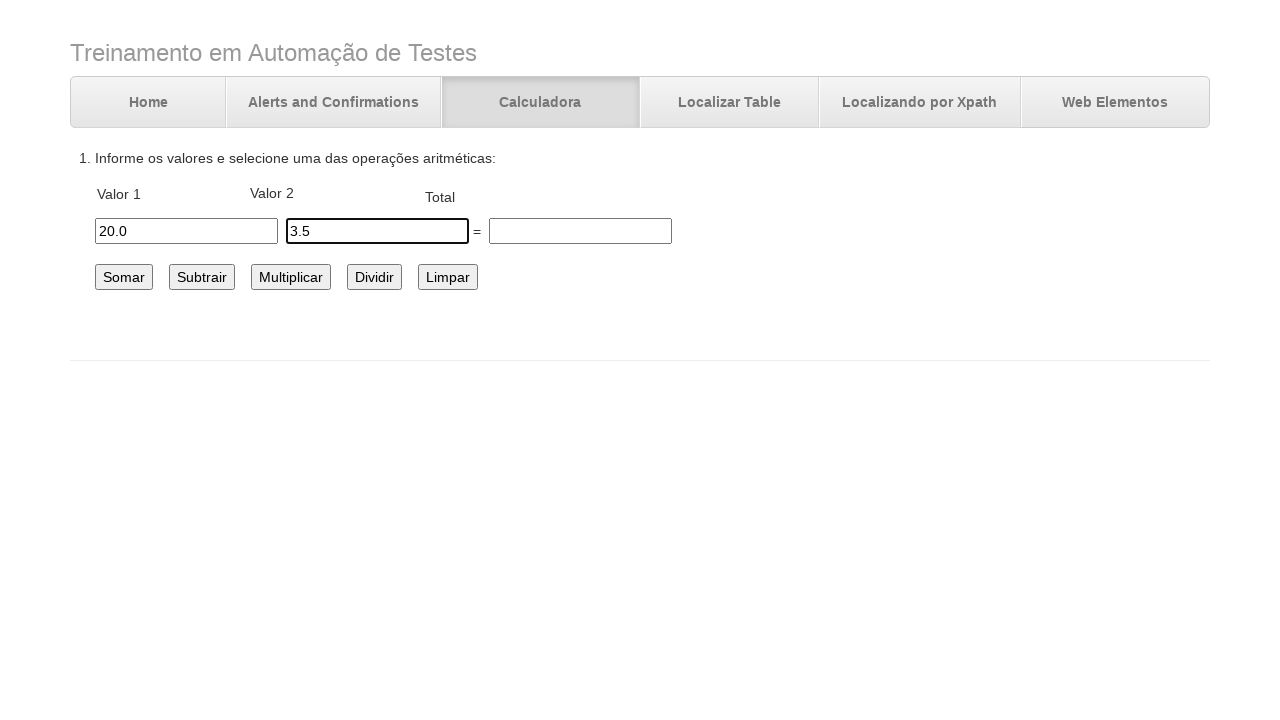

Clicked the subtract button at (202, 277) on #subtrair
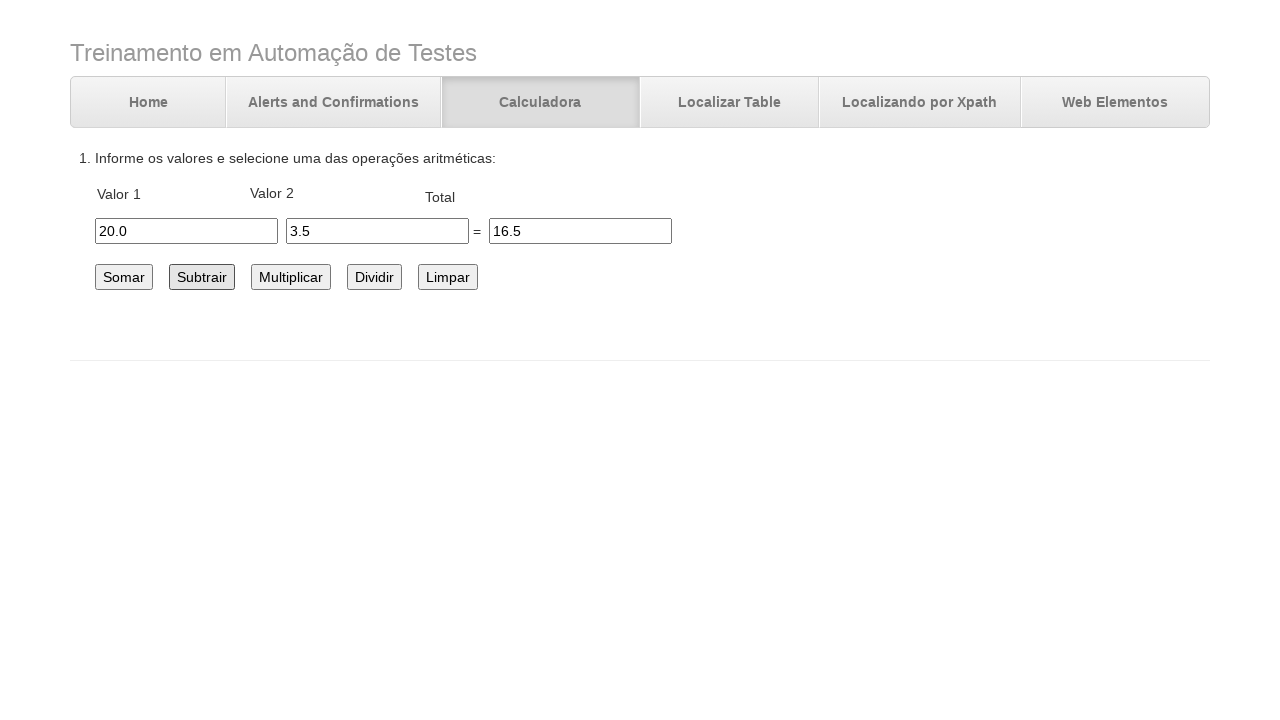

Waited 1000ms for result to appear
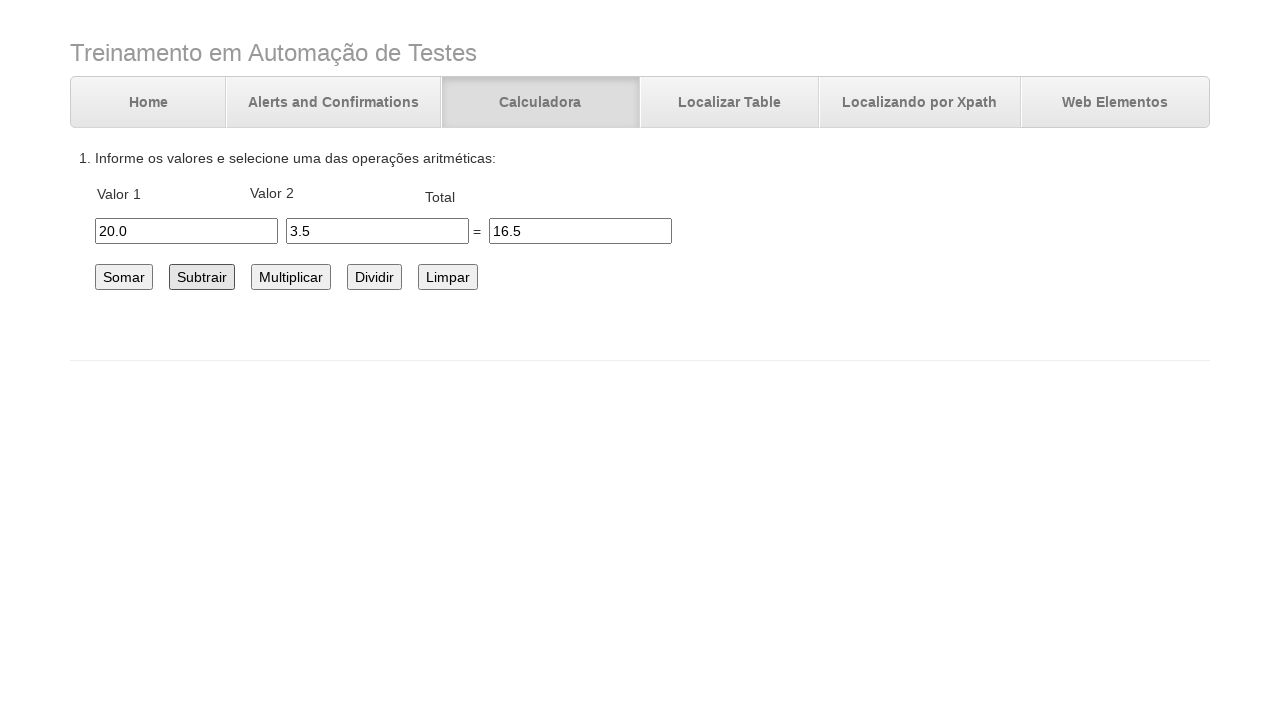

Verified that the total field contains the expected value of 16.5
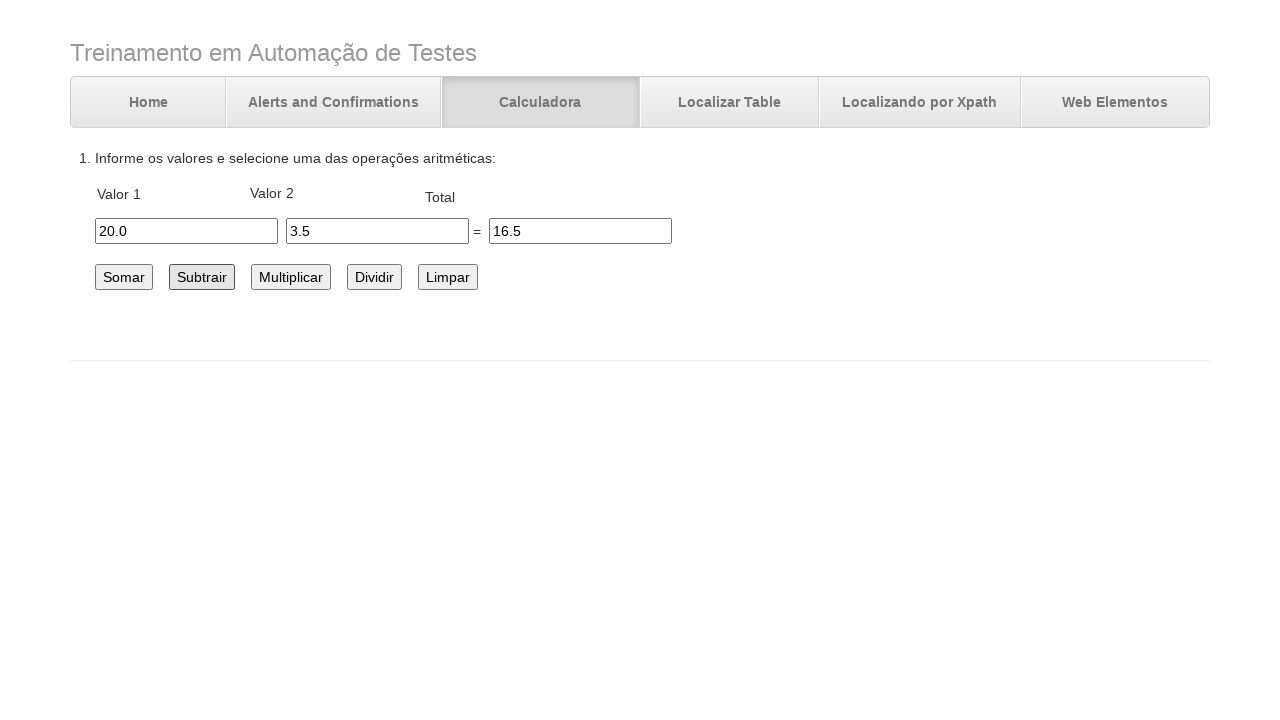

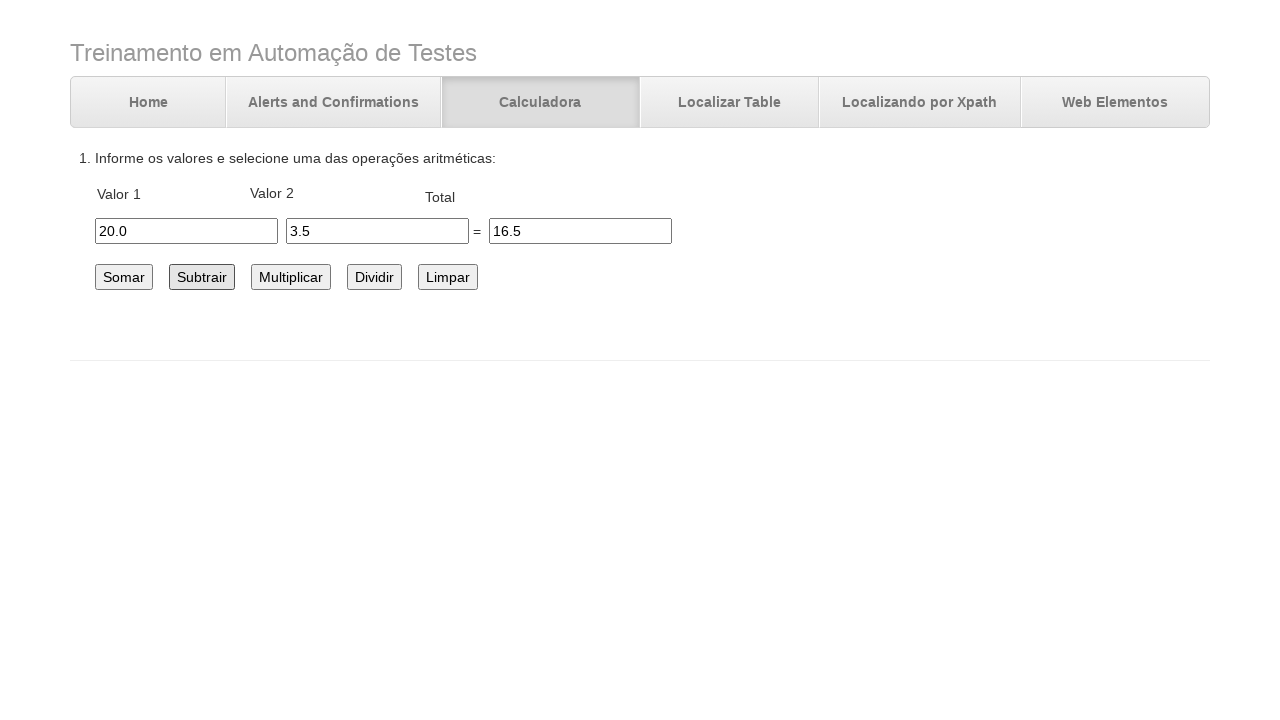